Tests frame switching functionality by filling form fields in the main page, switching to a sub-frame (frm3), then to a nested frame (frm2), filling fields in each, and demonstrating parent frame and default content navigation.

Starting URL: https://www.hyrtutorials.com/p/frames-practice.html

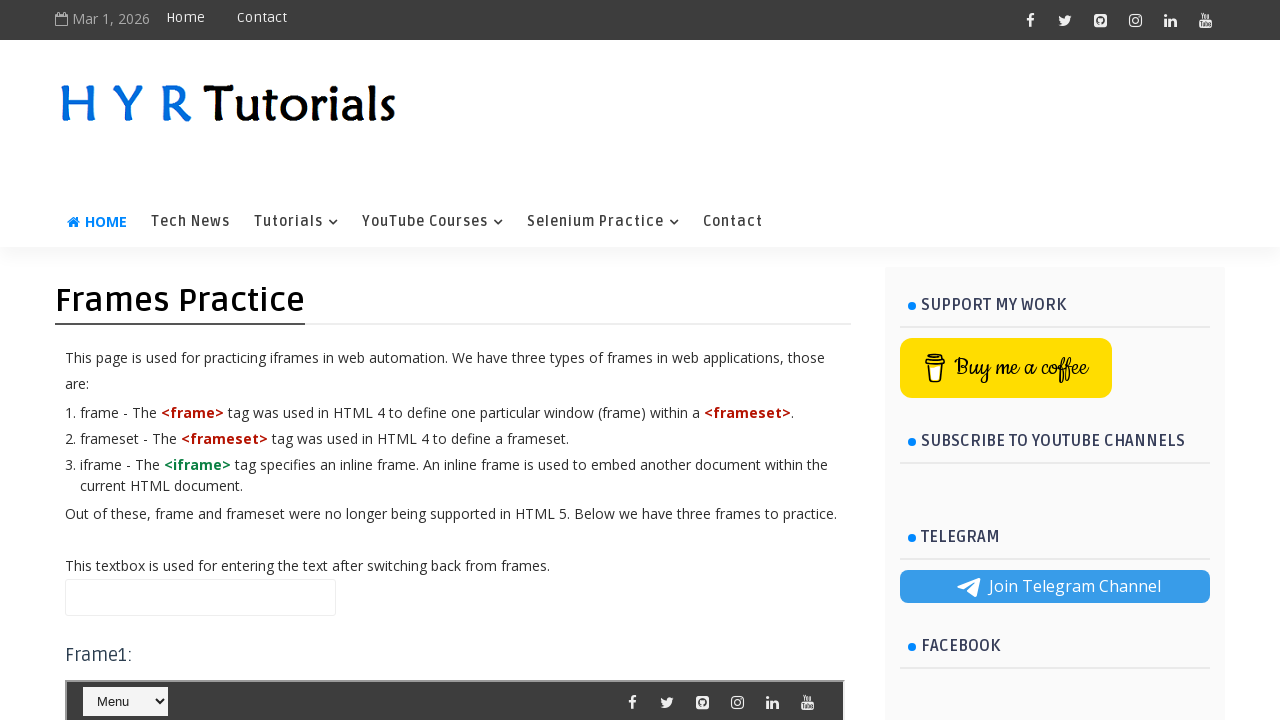

Filled name field on main page with 'Testing' on #name
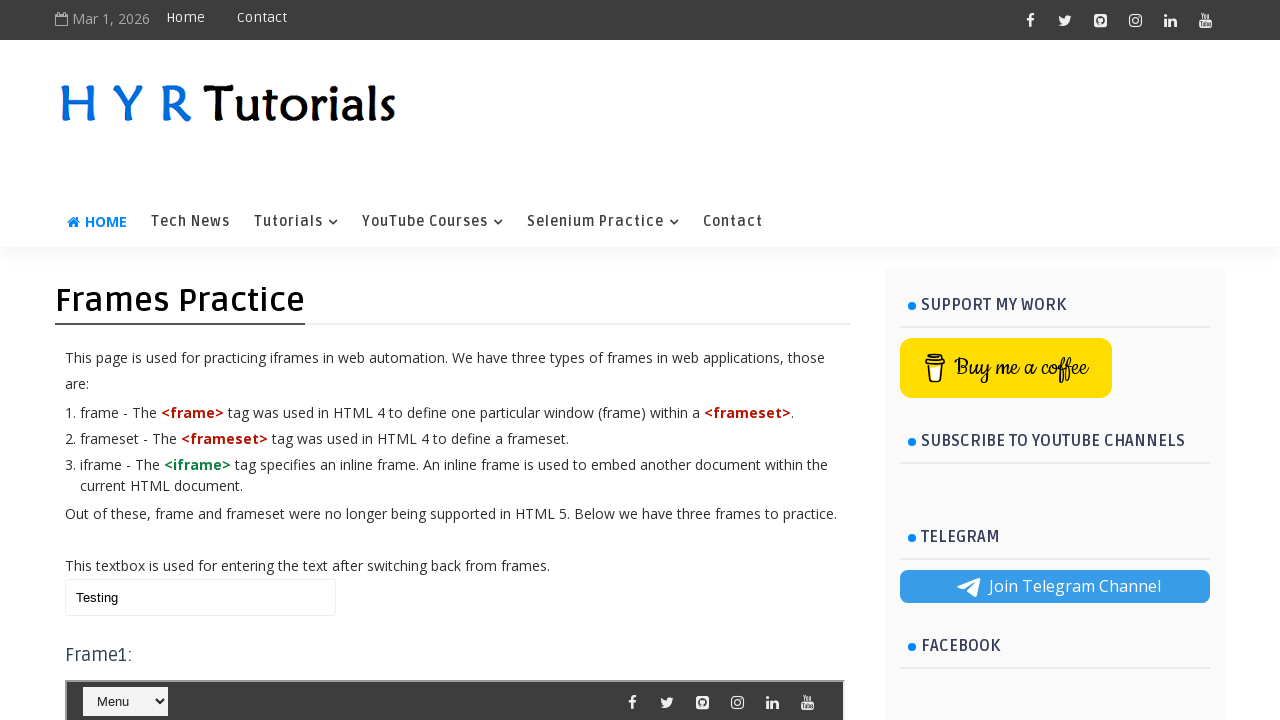

Located frame3 element
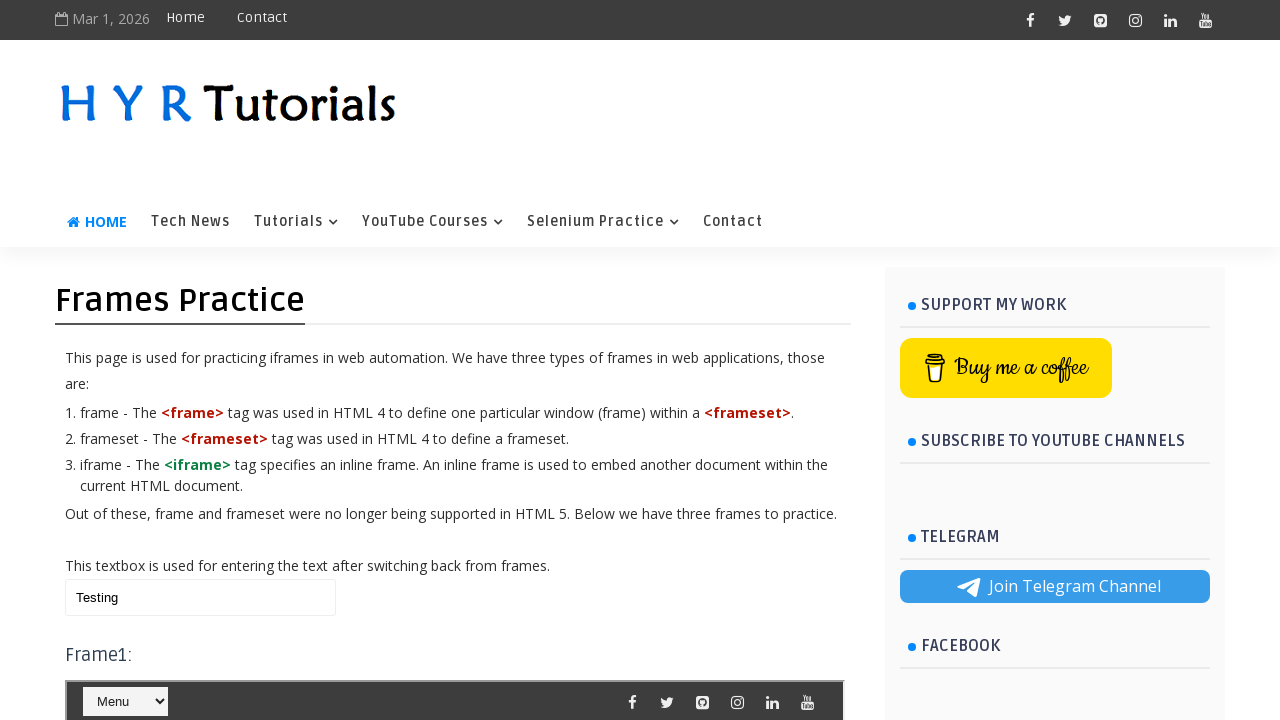

Switched to frame3 and filled name field with 'Frame3' on #frm3 >> internal:control=enter-frame >> #name
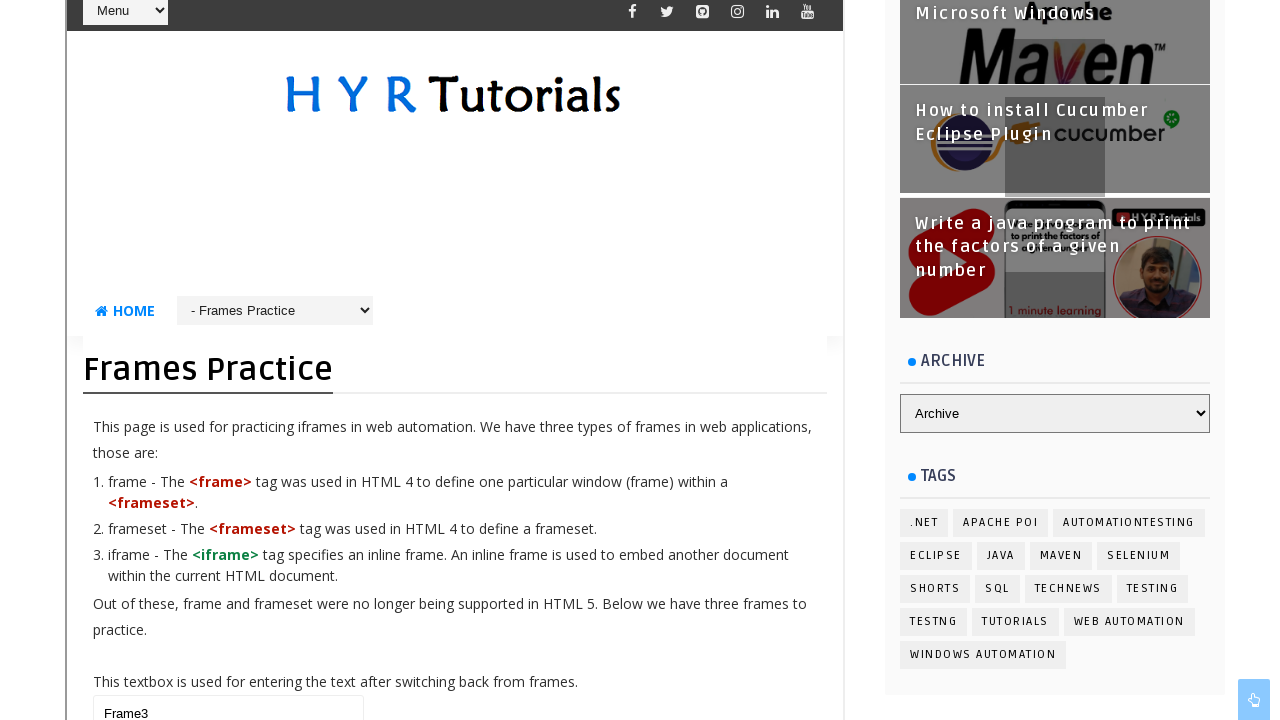

Located nested frame frm2 inside frame3
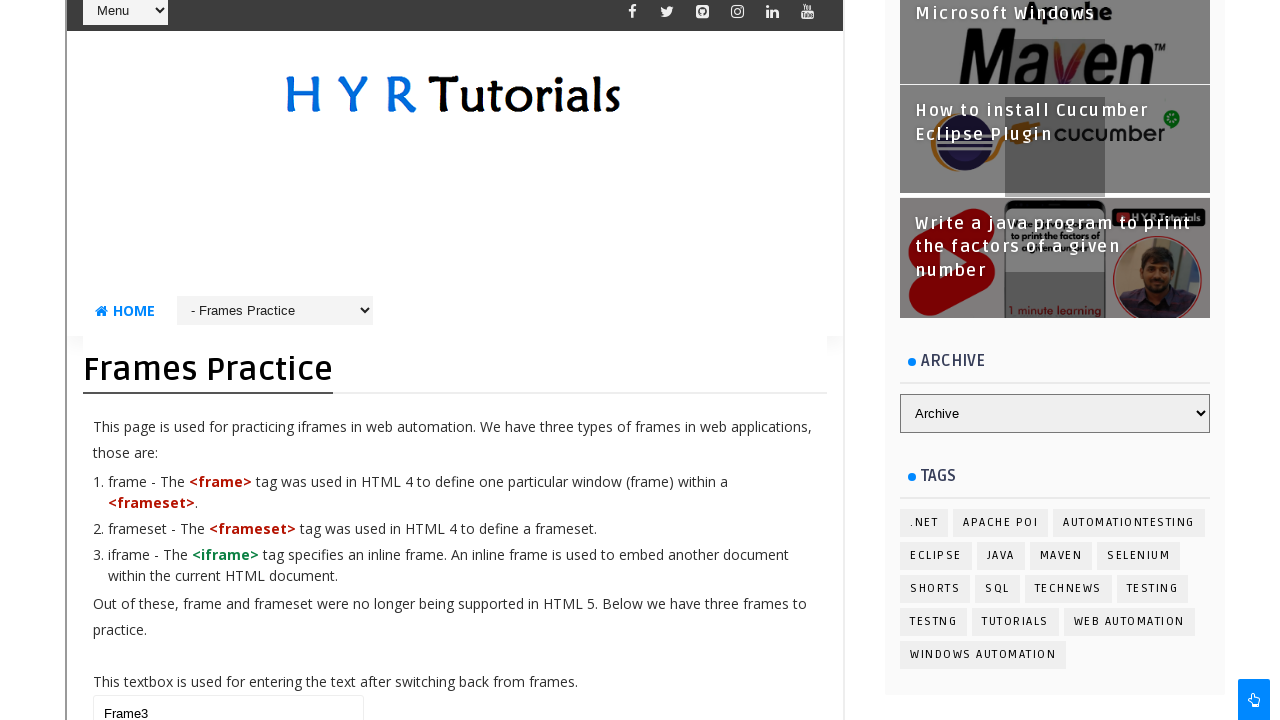

Switched to nested frame and filled firstName field with 'Admin' on #frm3 >> internal:control=enter-frame >> #frm2 >> internal:control=enter-frame >
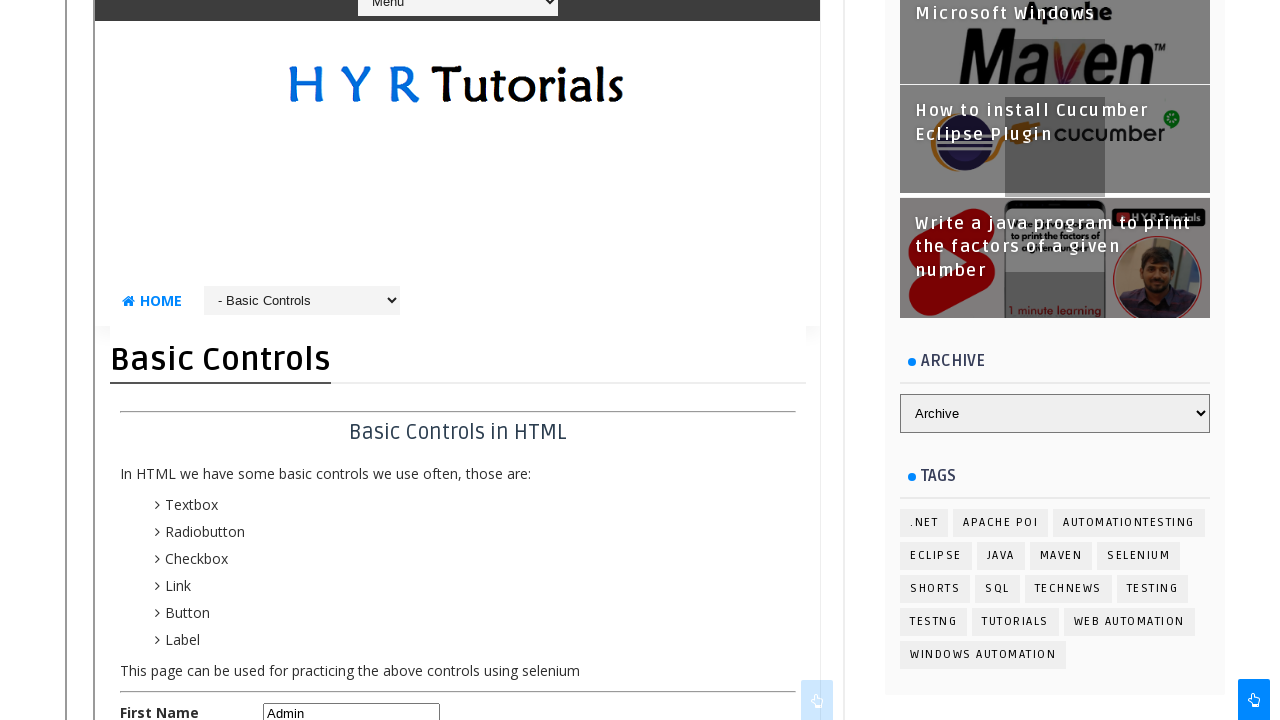

Filled lastName field in nested frame with 'Manager' on #frm3 >> internal:control=enter-frame >> #frm2 >> internal:control=enter-frame >
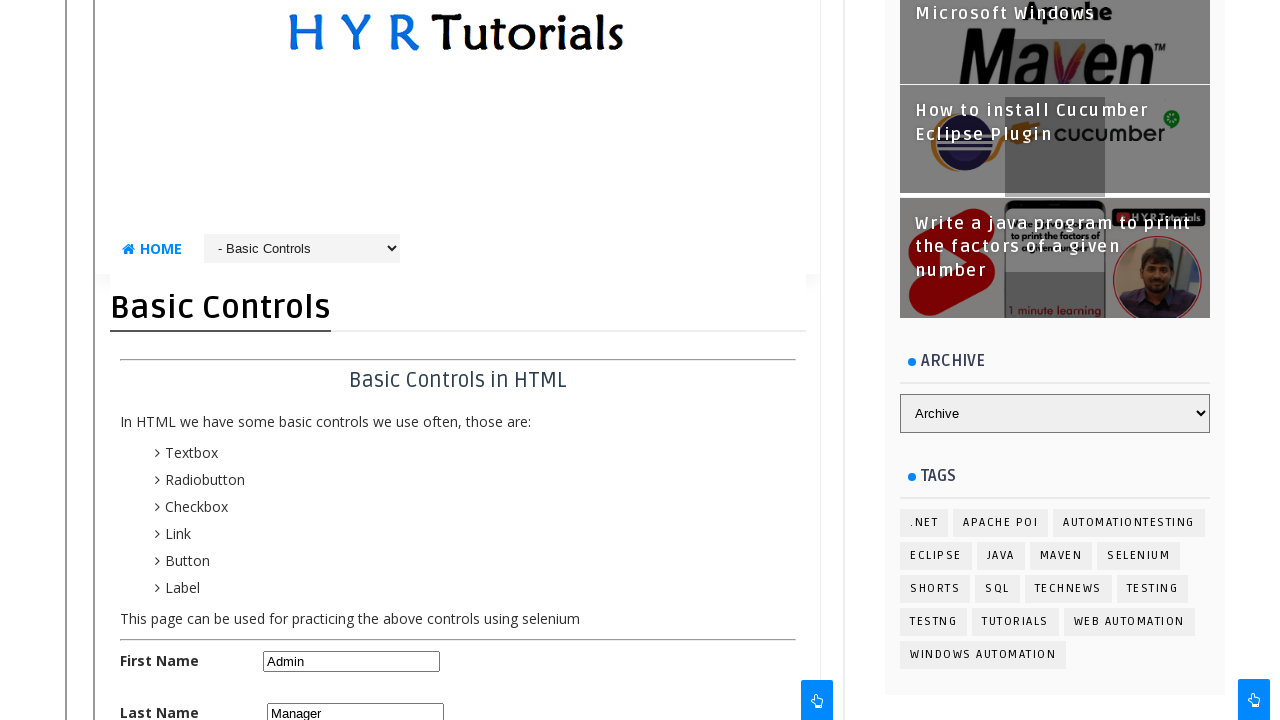

Navigated back to parent frame3 and filled name field with 'Frame3Frame3-Parentframe3' on #frm3 >> internal:control=enter-frame >> #name
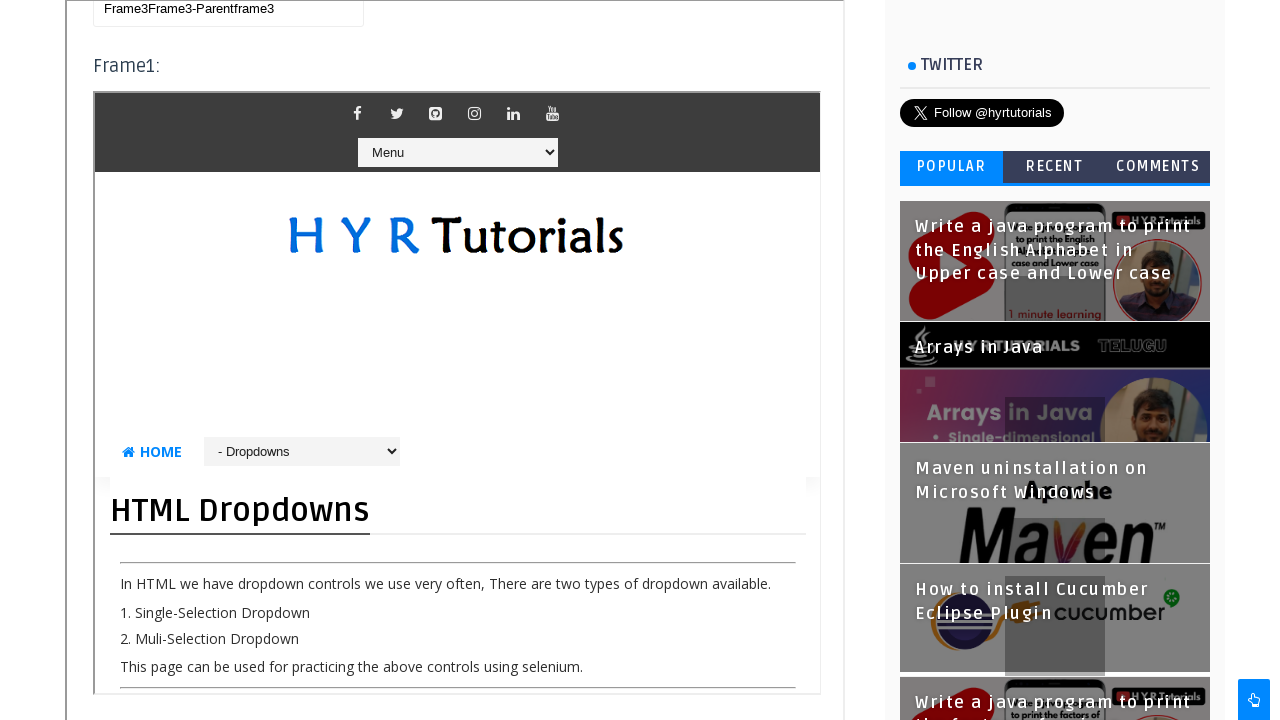

Returned to main page and filled name field with 'Testing--DefaultContents' on #name
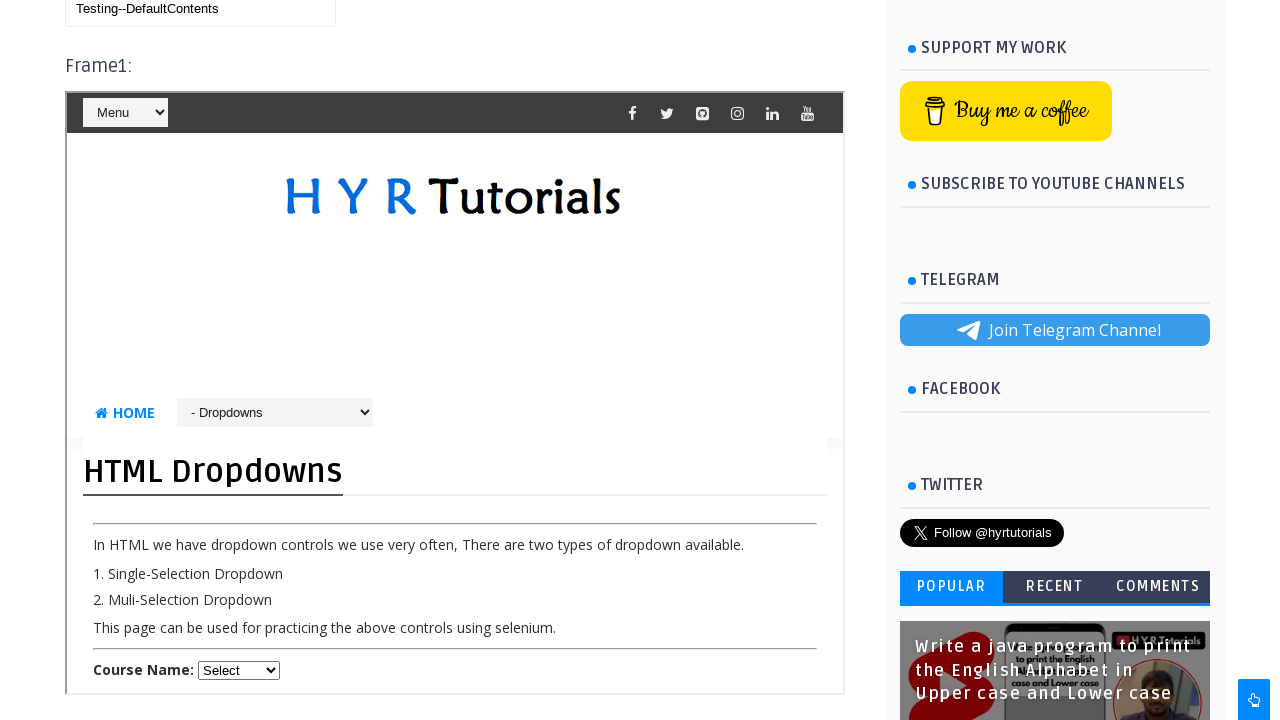

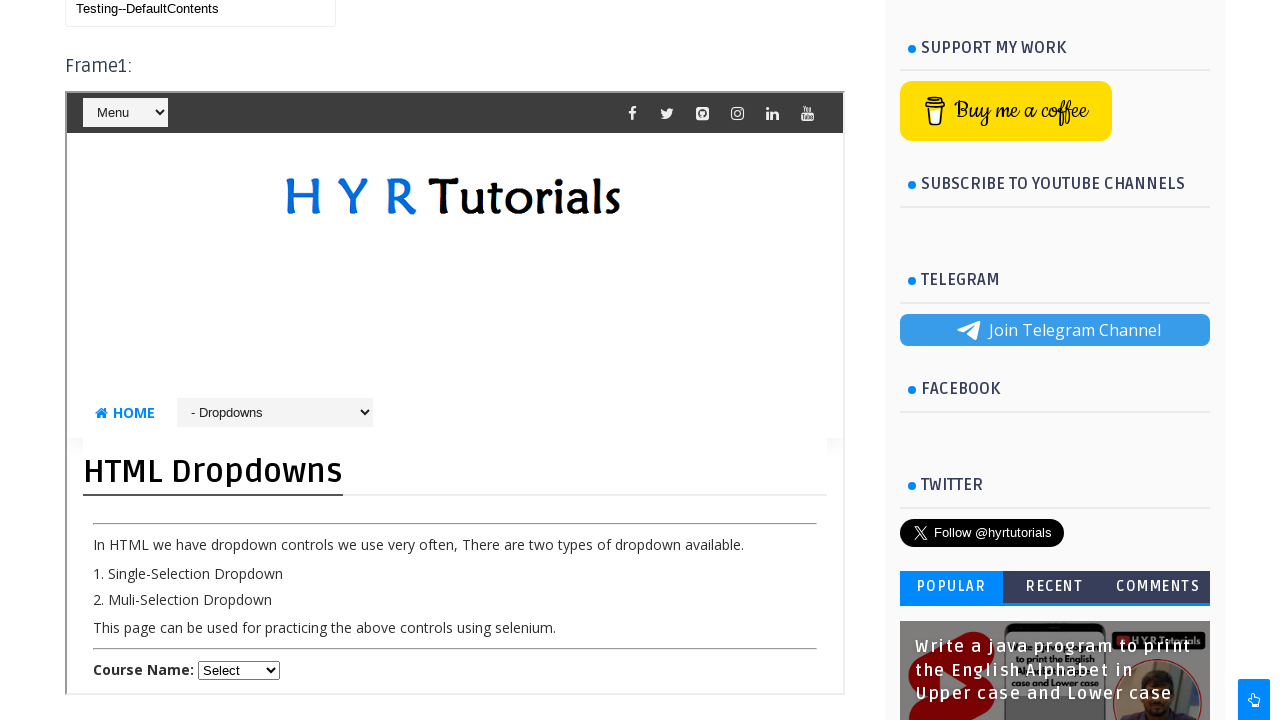